Navigates to a blog page and clicks on a link to navigate to another page

Starting URL: https://omayo.blogspot.com

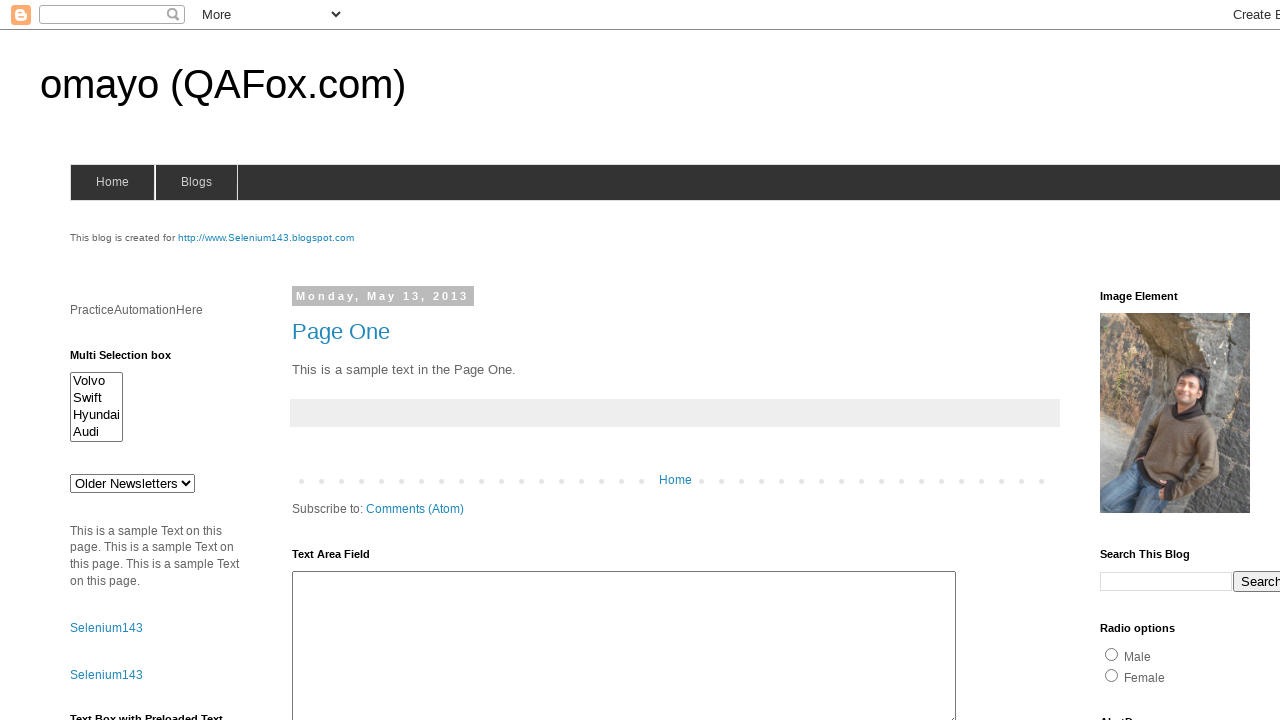

Clicked on 'compendiumdev' link at (1160, 360) on a:text('compendiumdev')
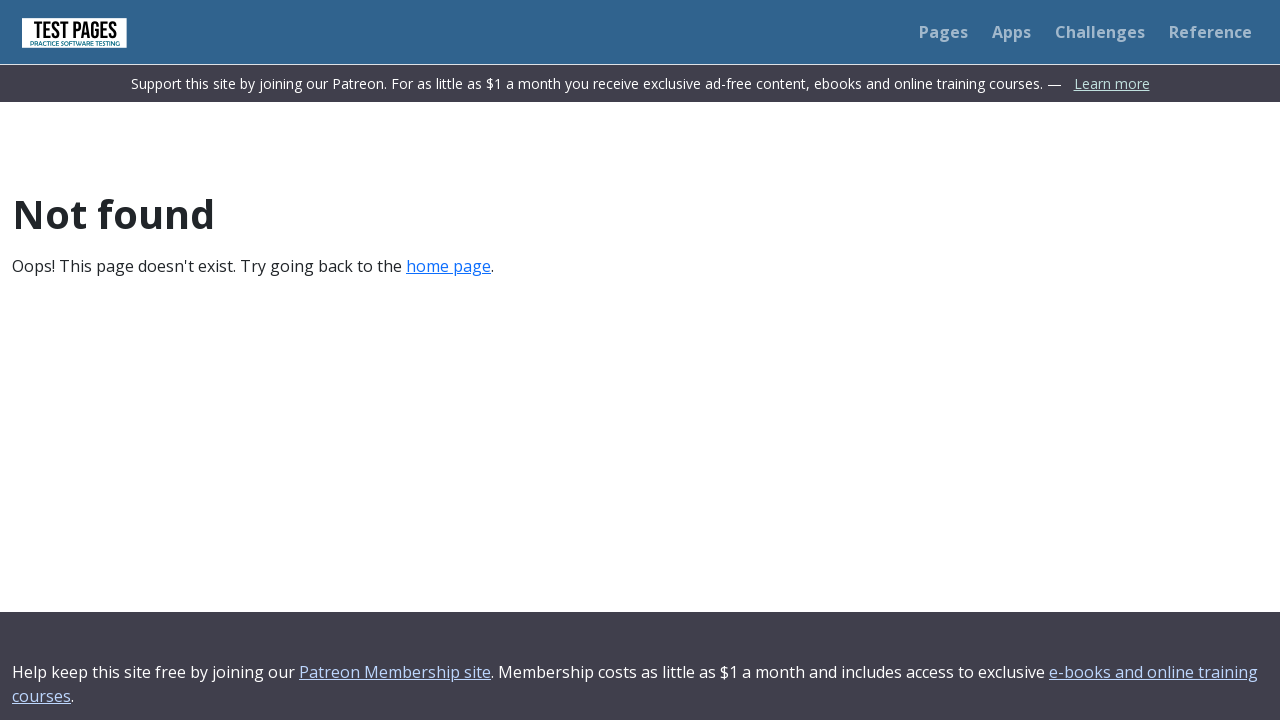

Navigation completed and network idle
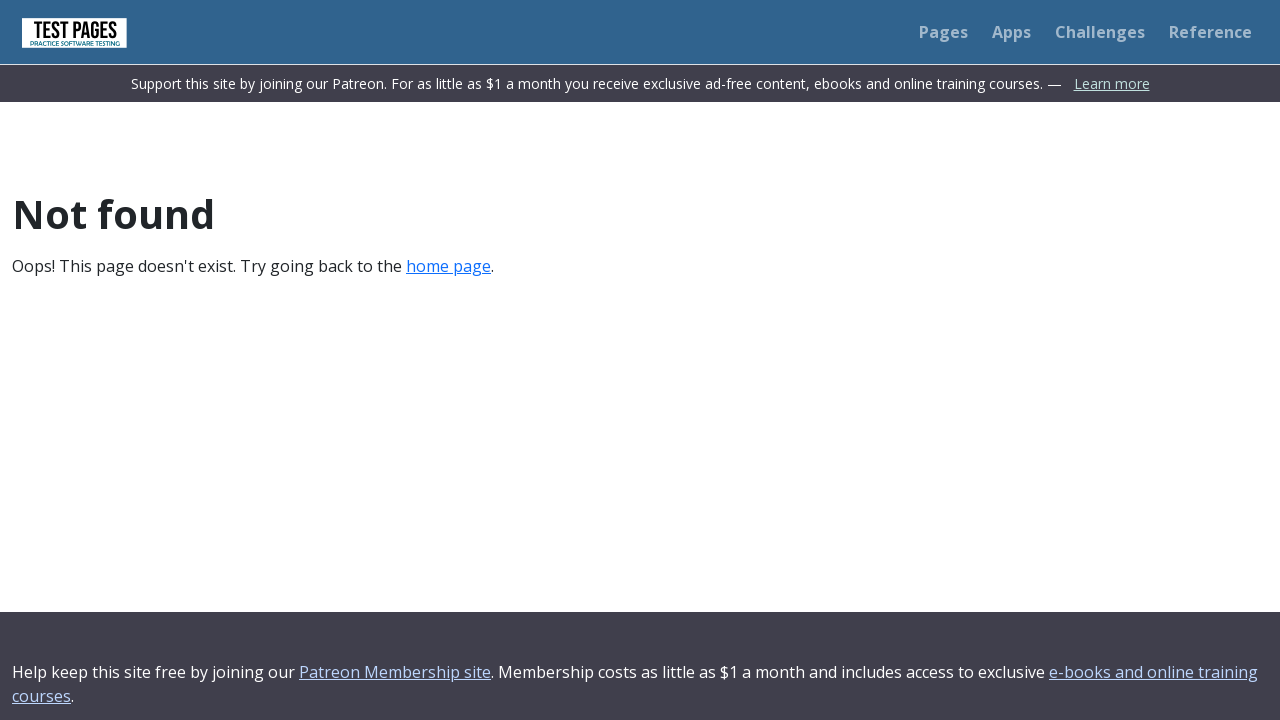

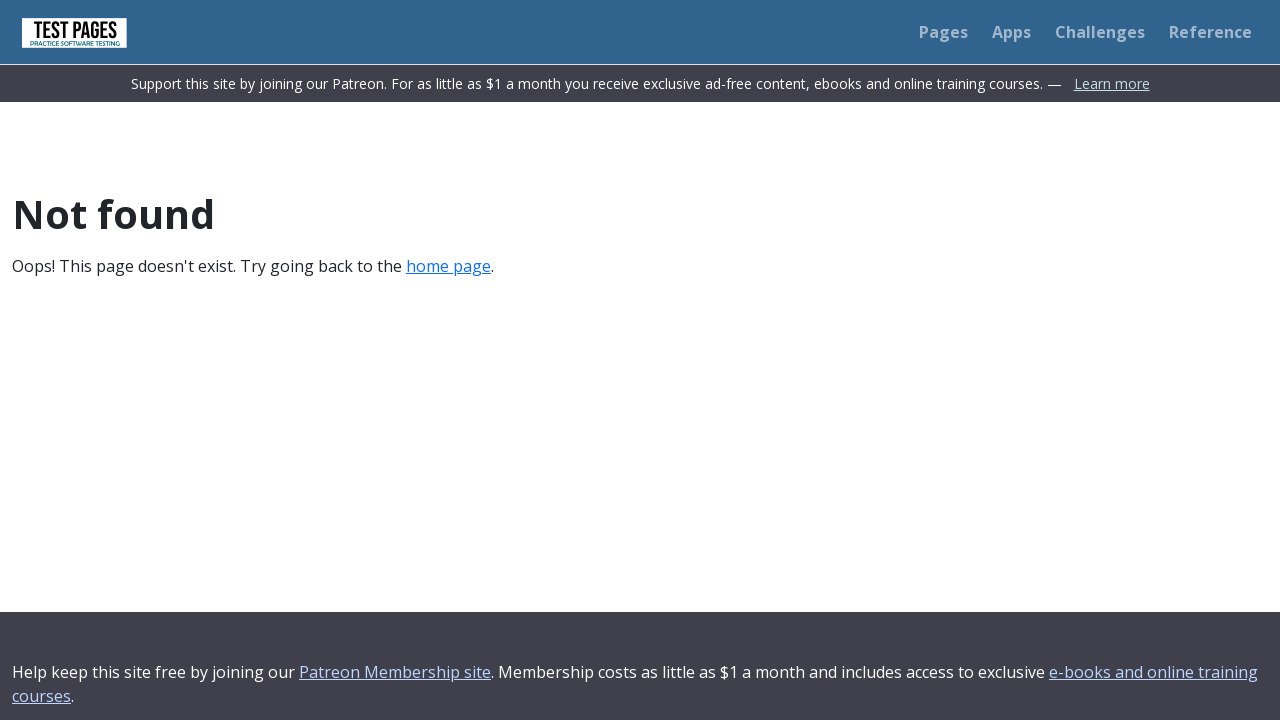